Verifies that the current URL matches the expected homepage URL

Starting URL: https://www.shohoz.com/

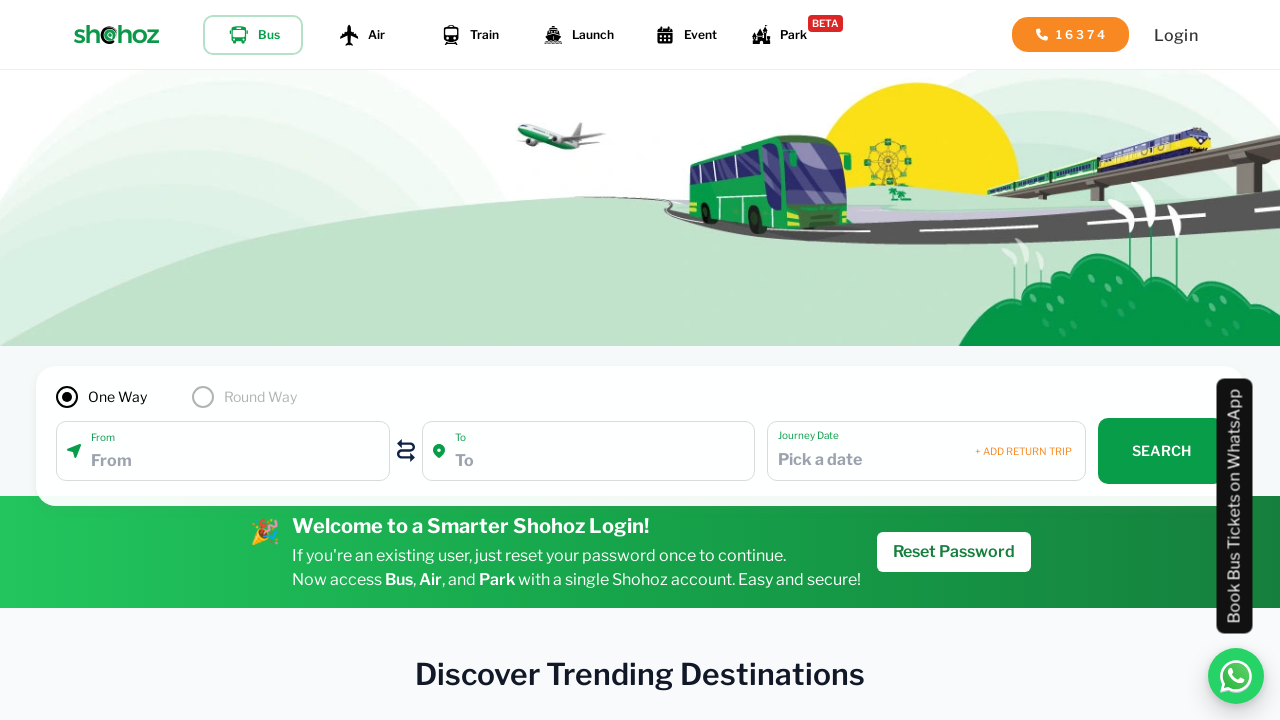

Retrieved current page URL
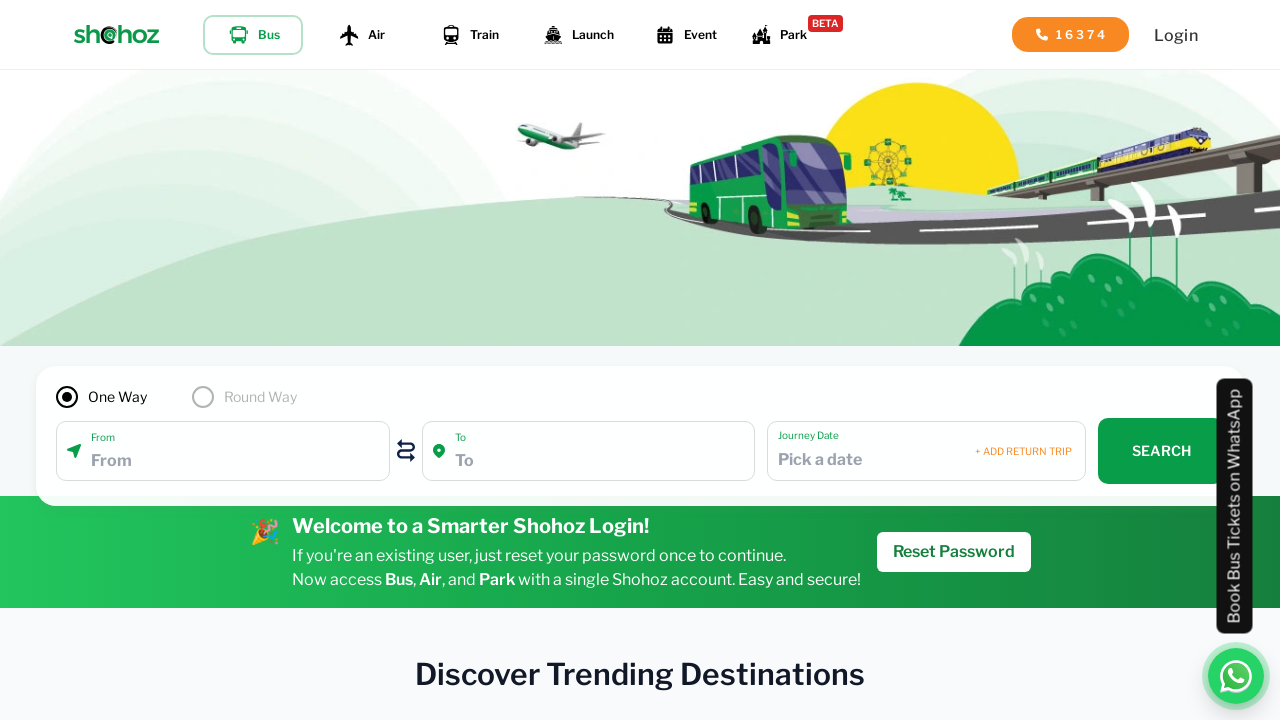

Set expected URL to https://www.shohoz.com/
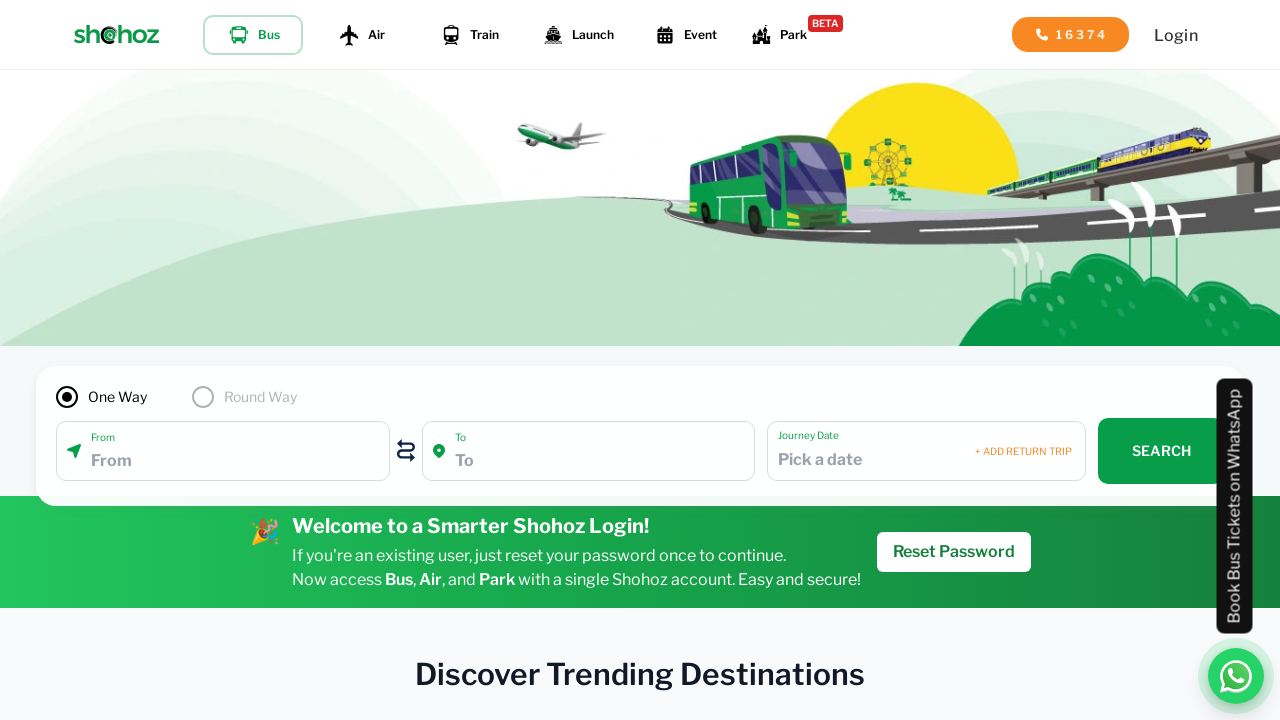

Verified that current URL matches expected homepage URL
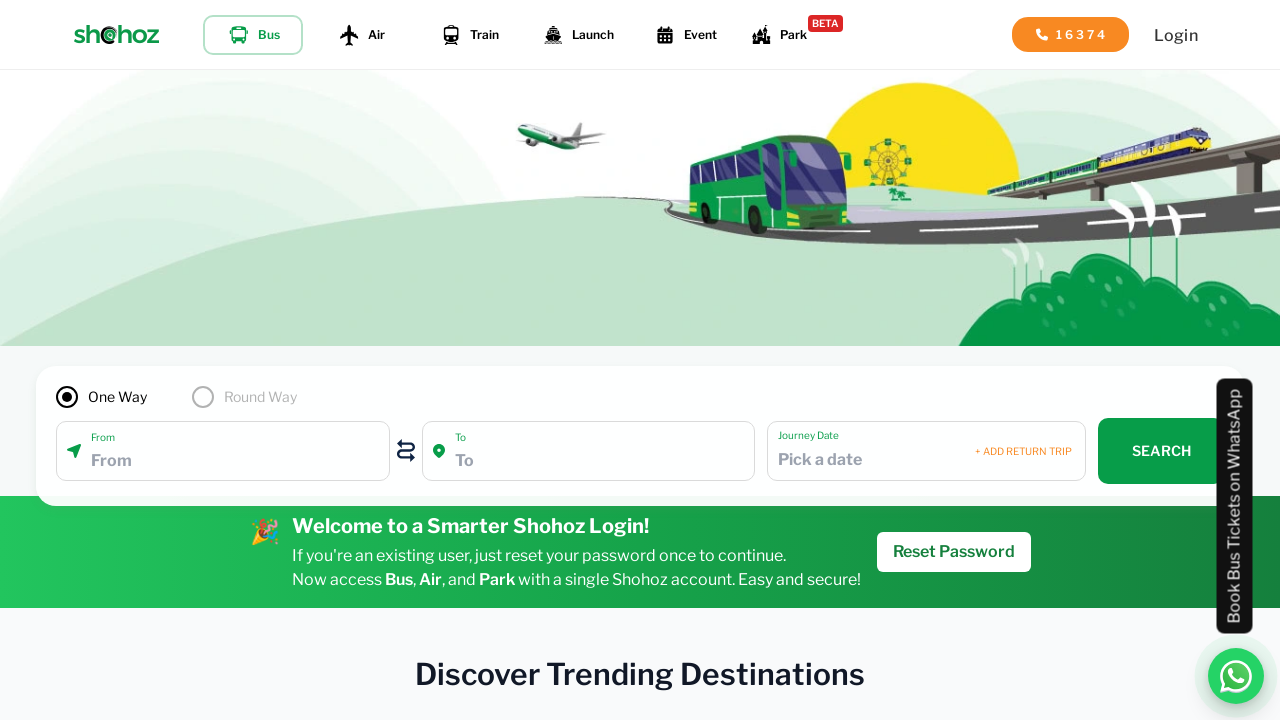

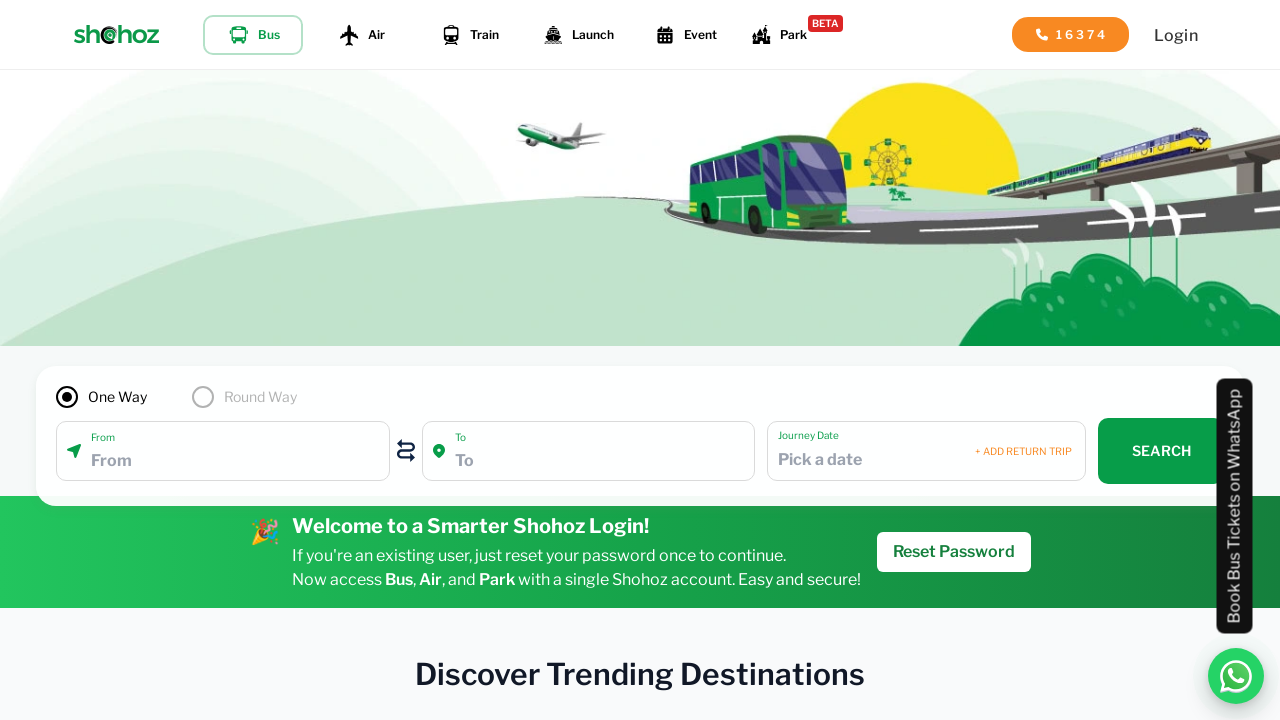